Tests clicking the games section link and verifies navigation to games page

Starting URL: https://www.labirint.ru/

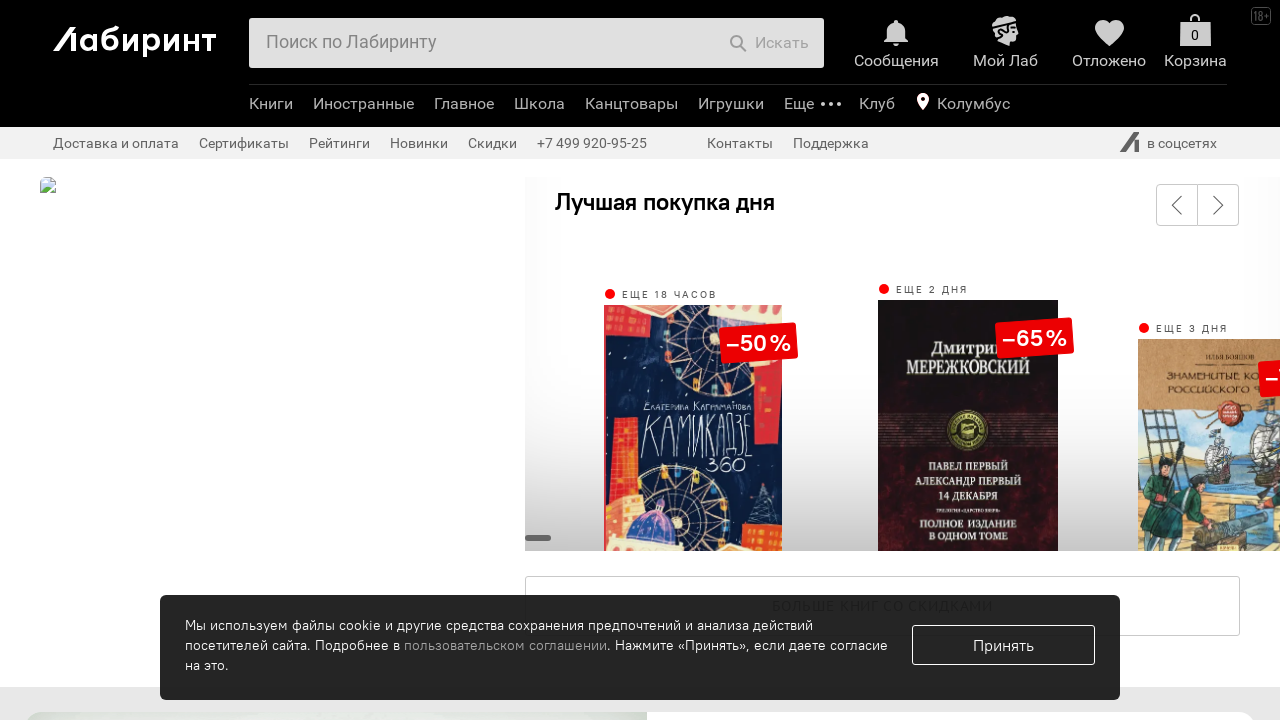

Clicked games section link in header at (731, 104) on a[href='/games/']
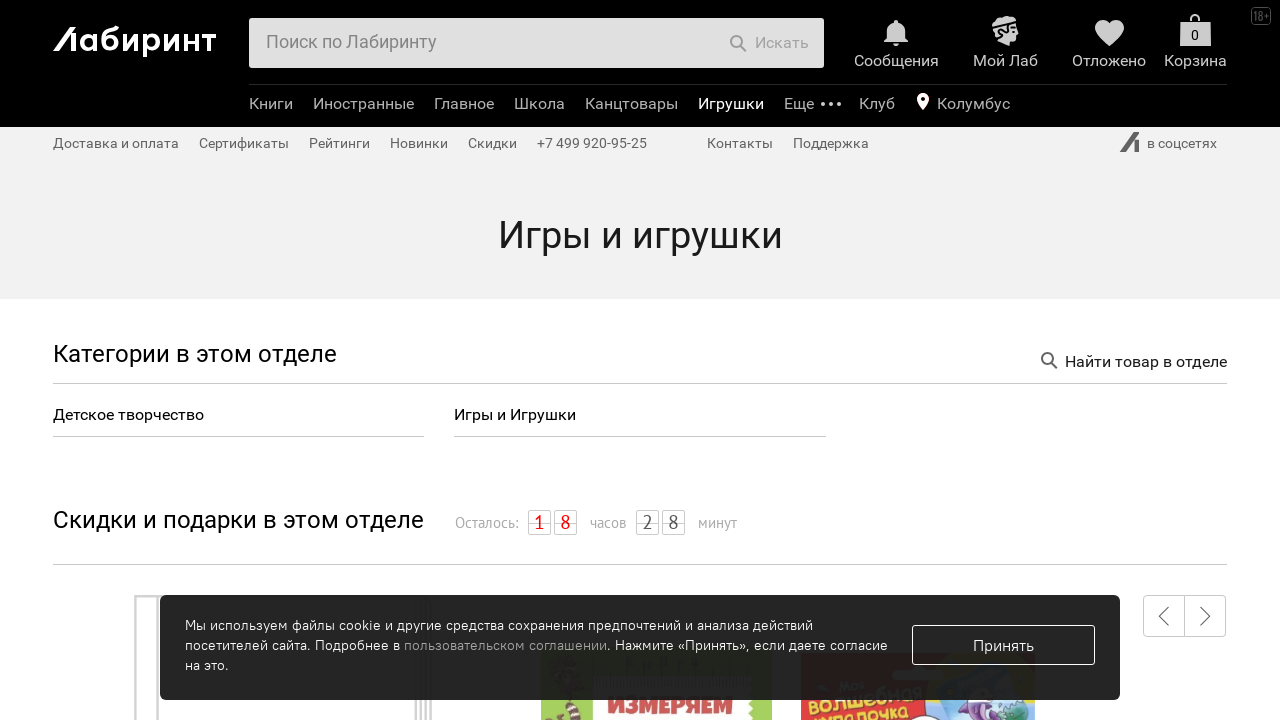

Verified navigation to games page
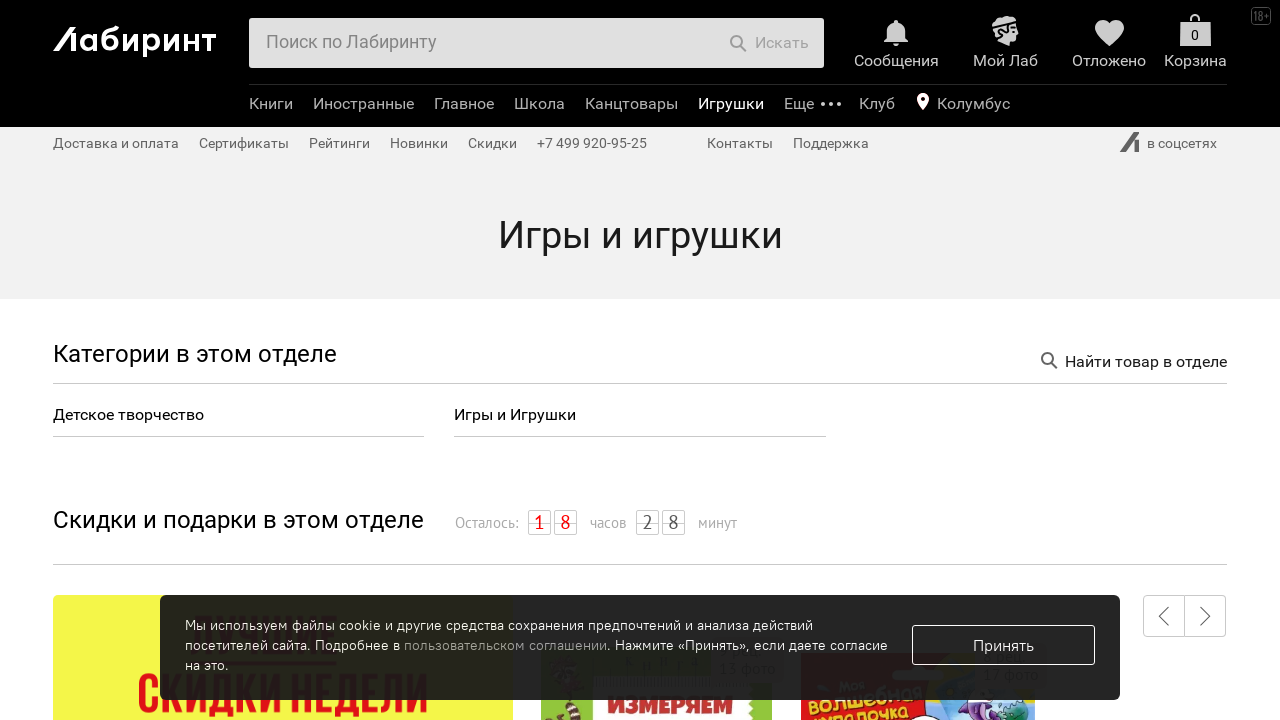

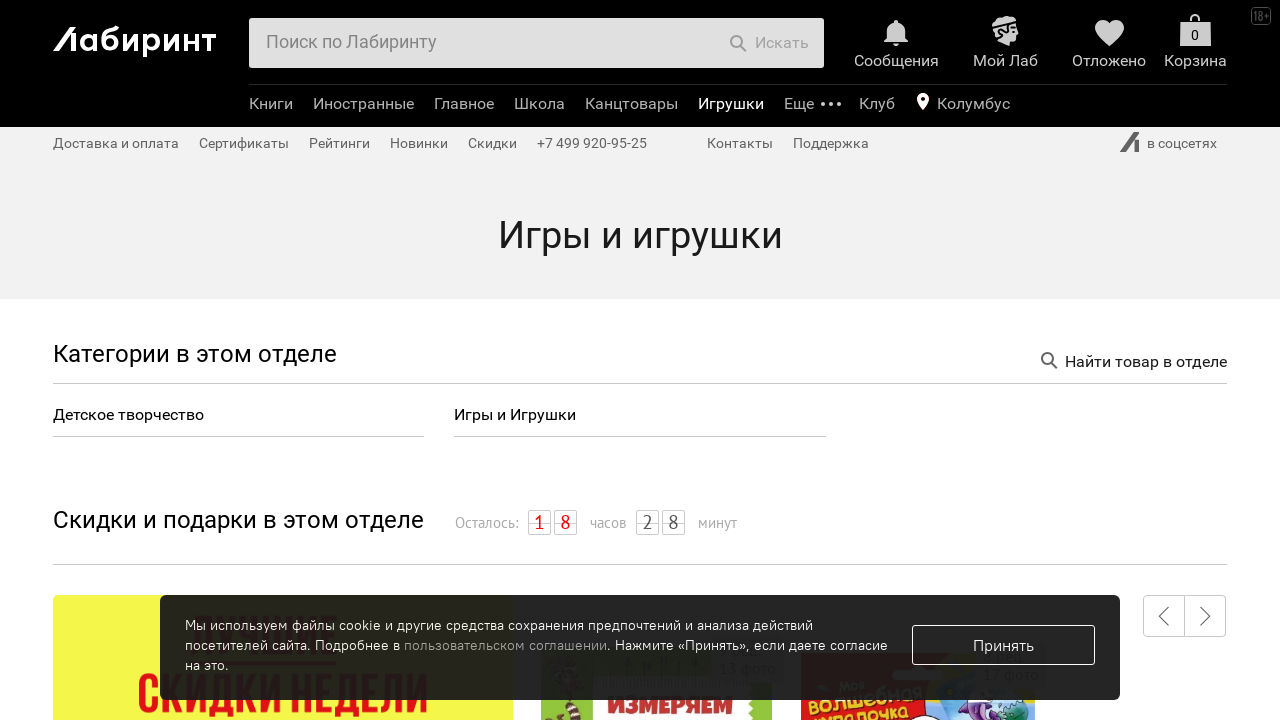